Tests that the place order modal can be opened from the cart page after adding a product, and verifies the modal can be closed properly.

Starting URL: https://www.demoblaze.com

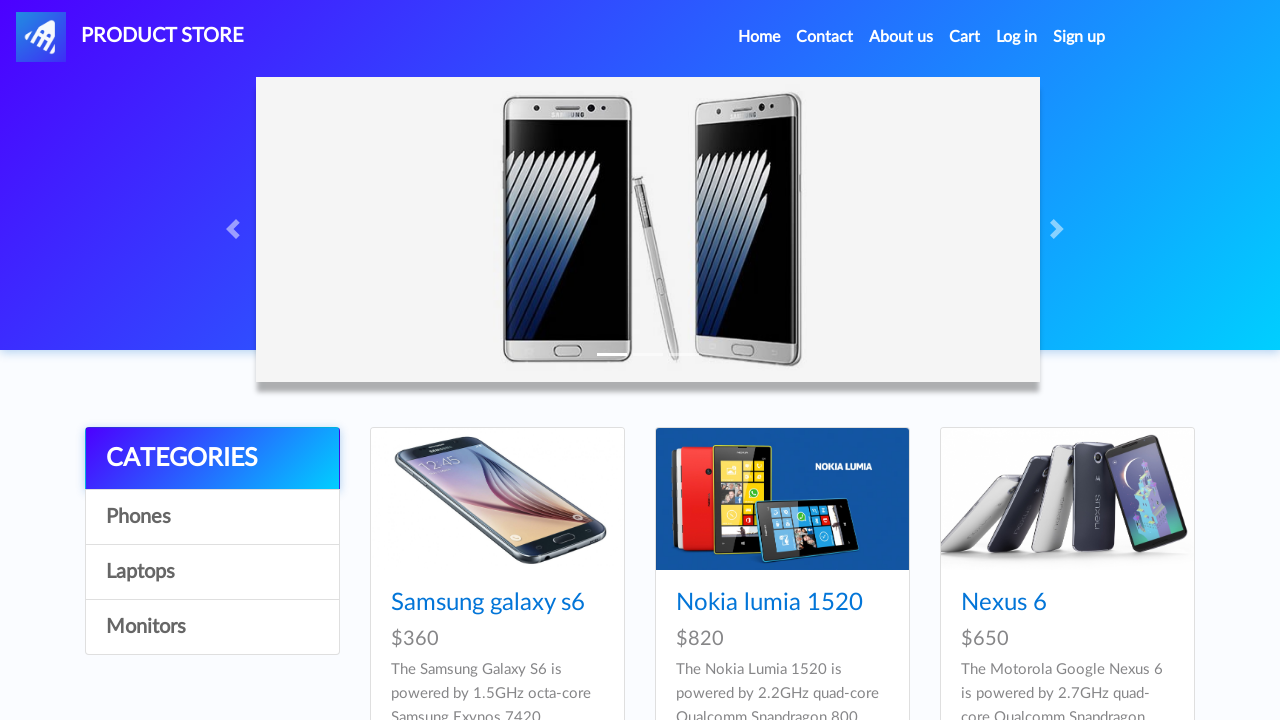

Product cards loaded on demoblaze home page
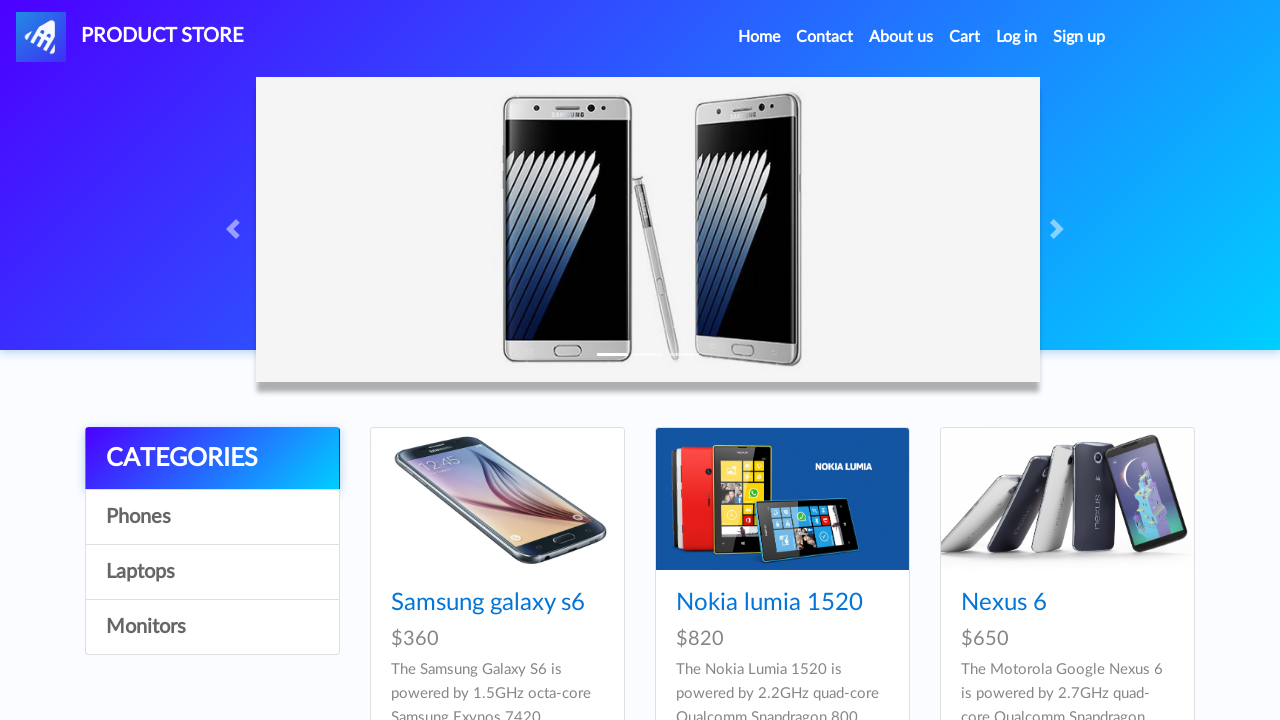

Clicked on Samsung galaxy s6 product at (488, 603) on text=Samsung galaxy s6
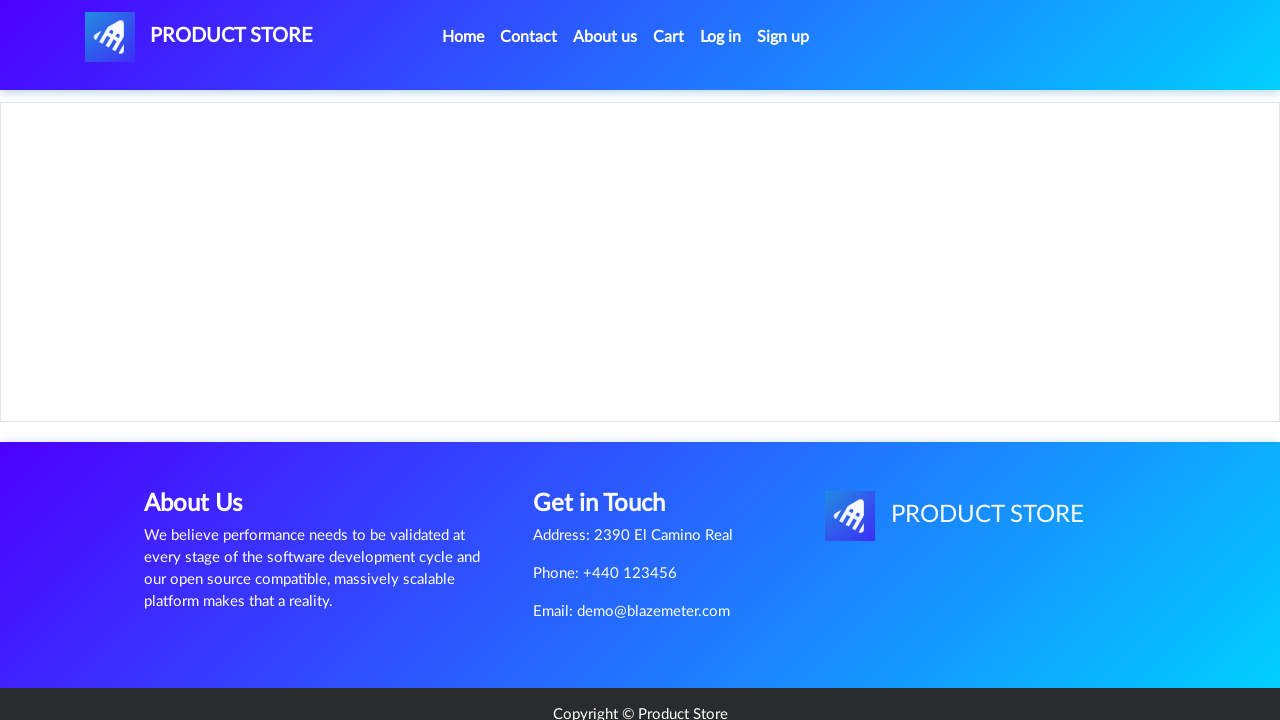

Add to cart button appeared
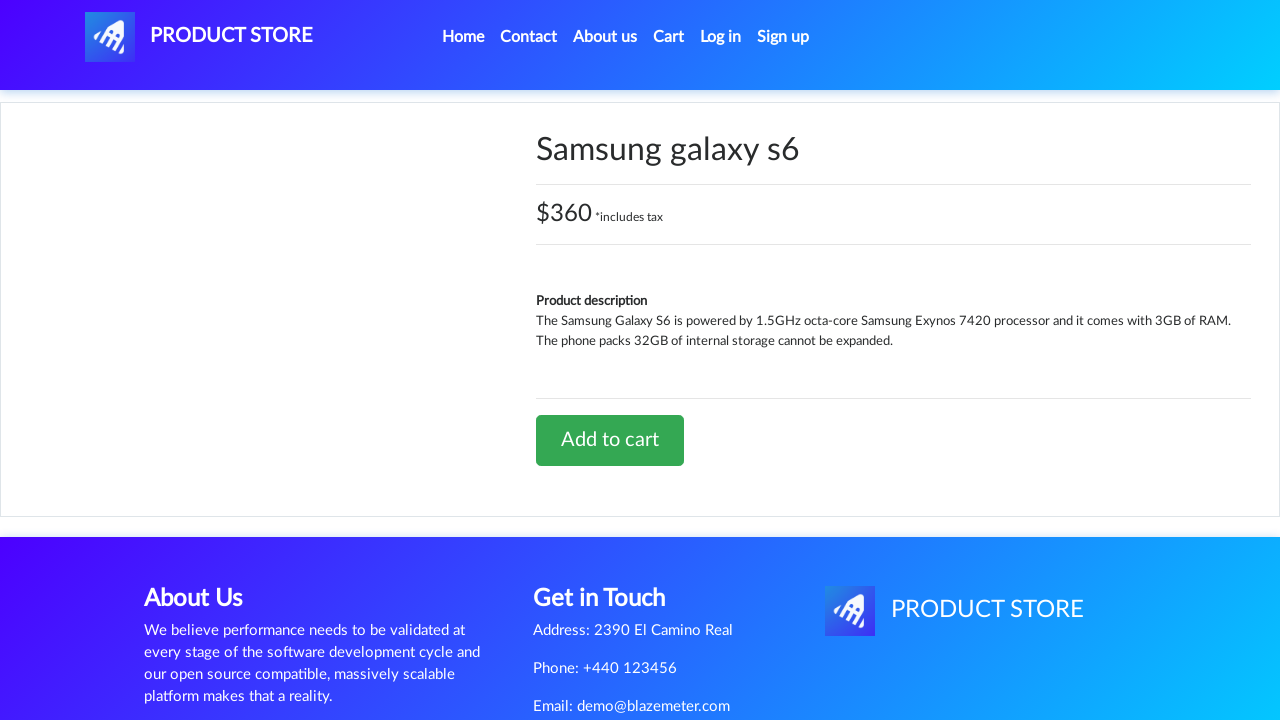

Clicked add to cart button at (610, 440) on a[onclick*="addToCart"]
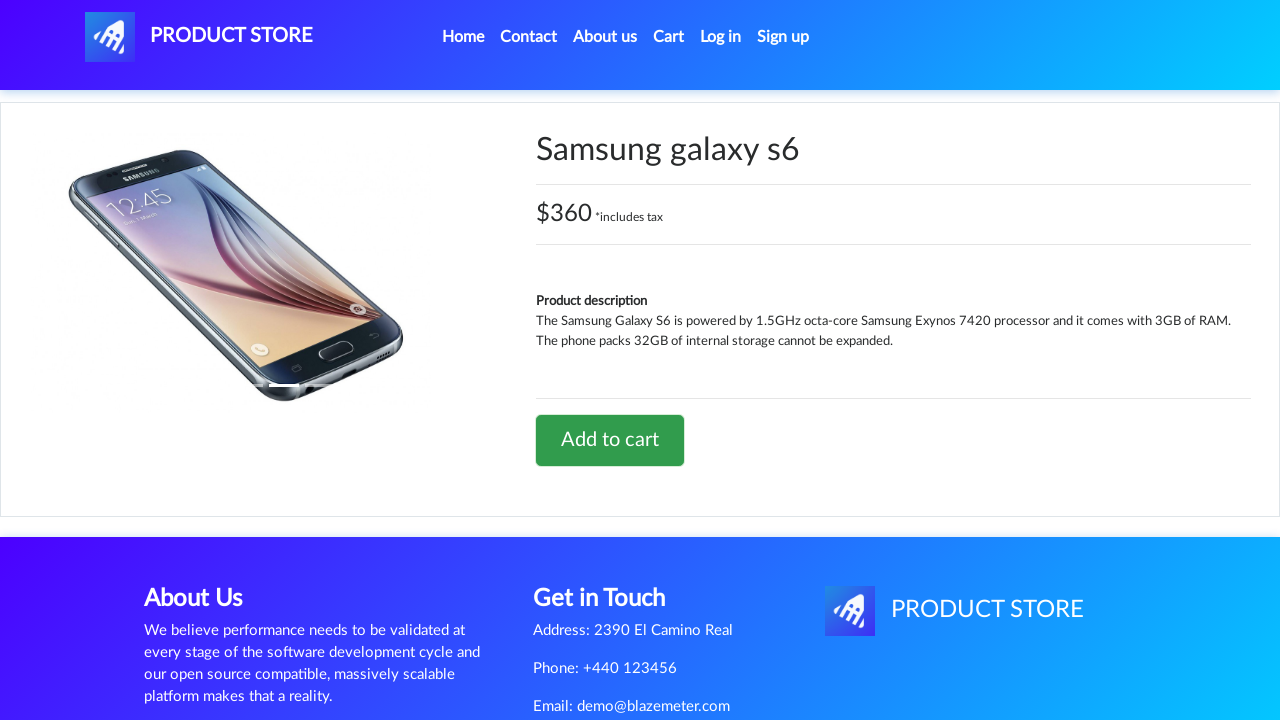

Waited for add to cart dialog to be processed
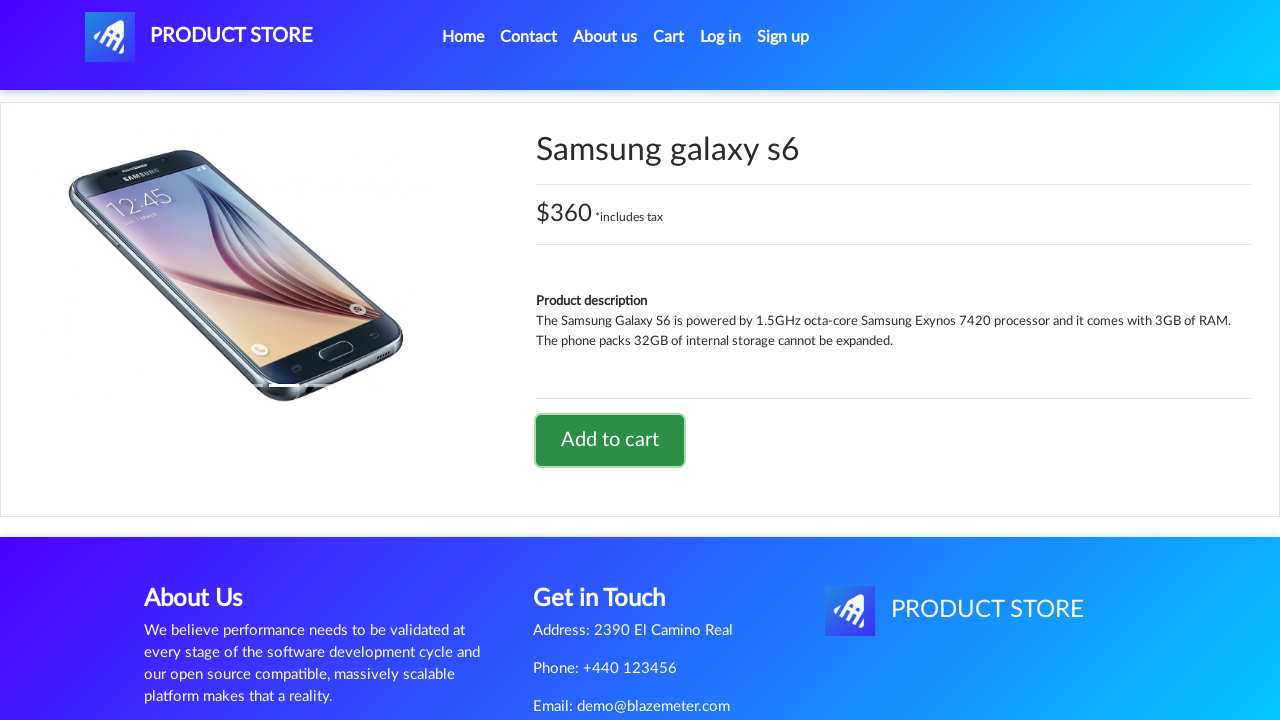

Navigated to cart page
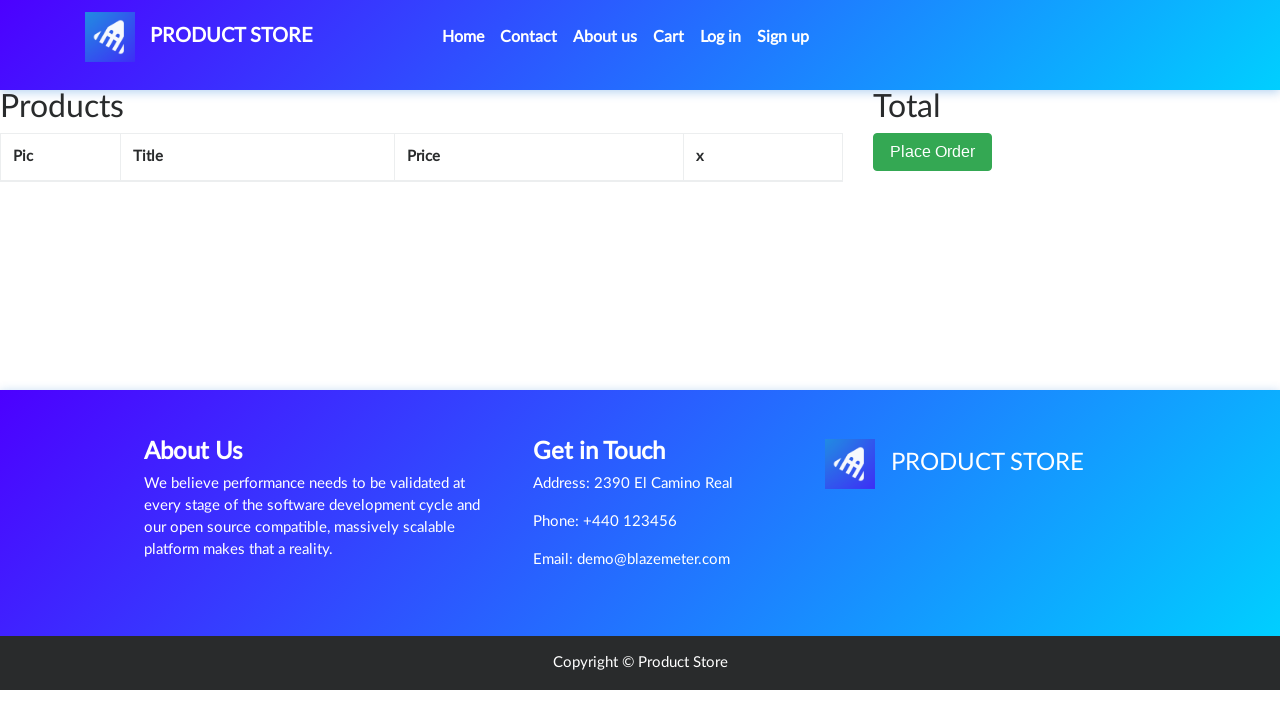

Cart items table loaded
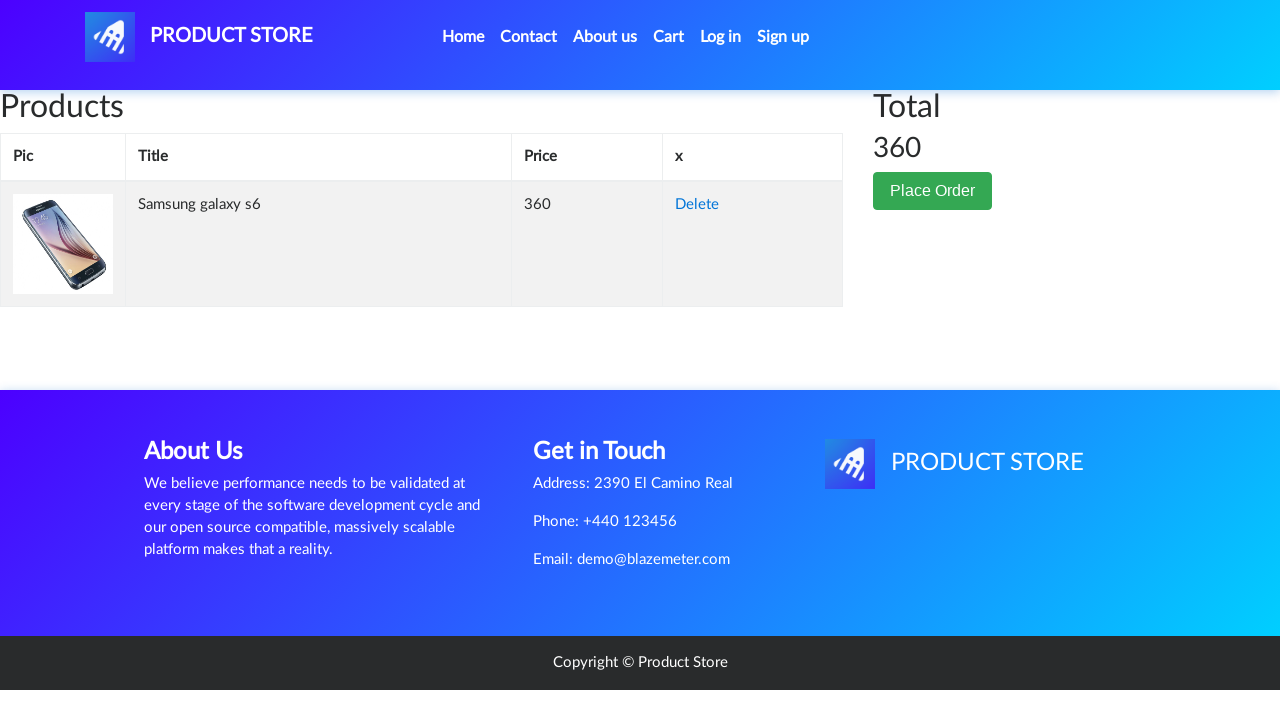

Clicked place order button to open modal at (933, 191) on button[data-target="#orderModal"]
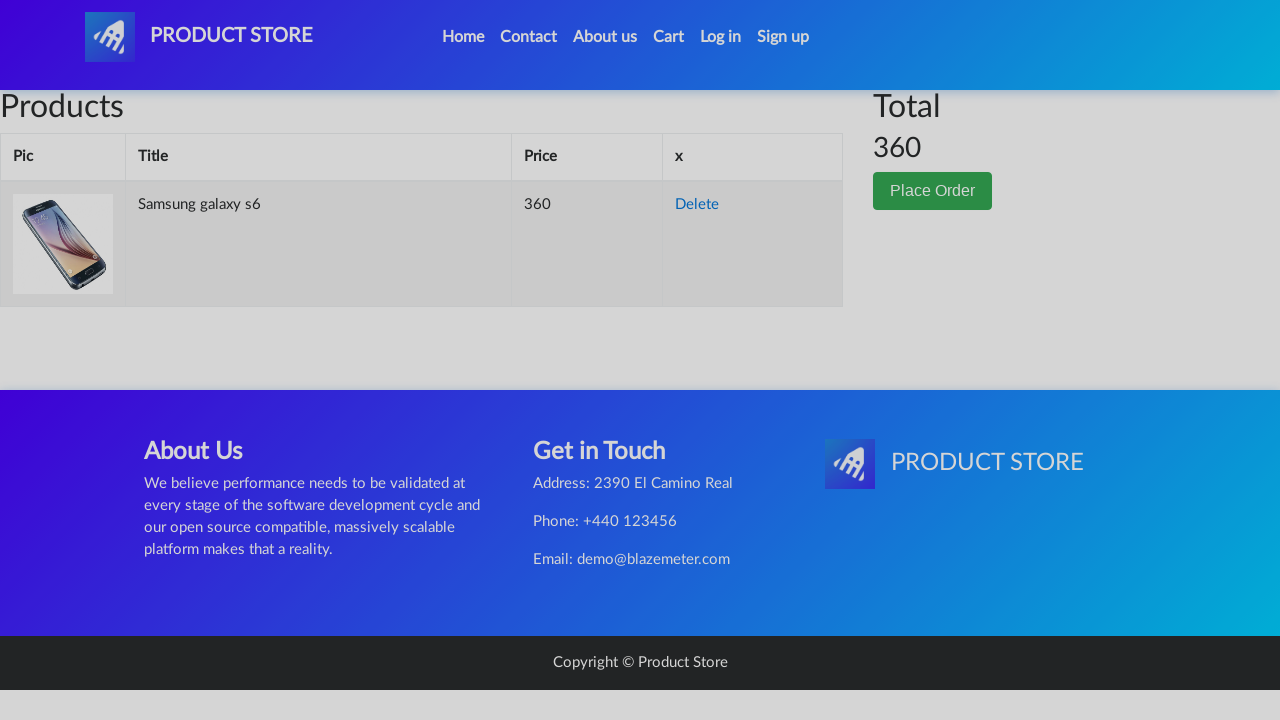

Place order modal is now visible
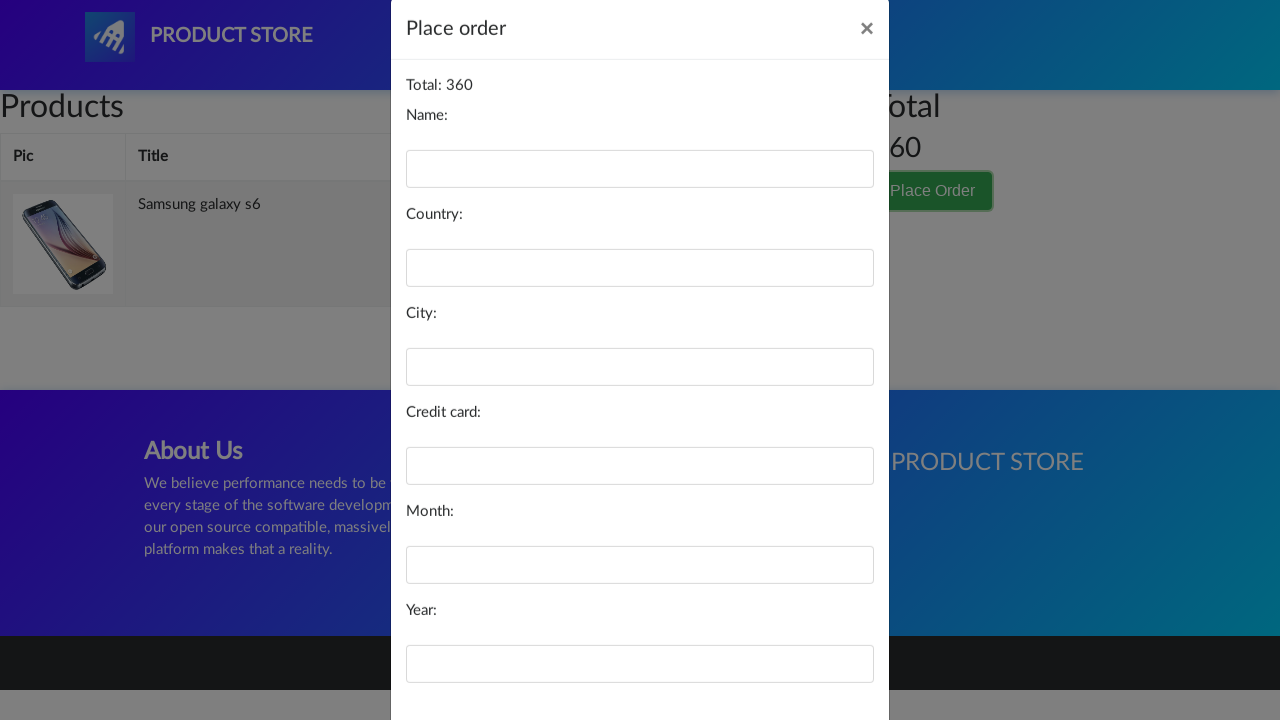

Clicked close button on place order modal at (867, 61) on #orderModal .close
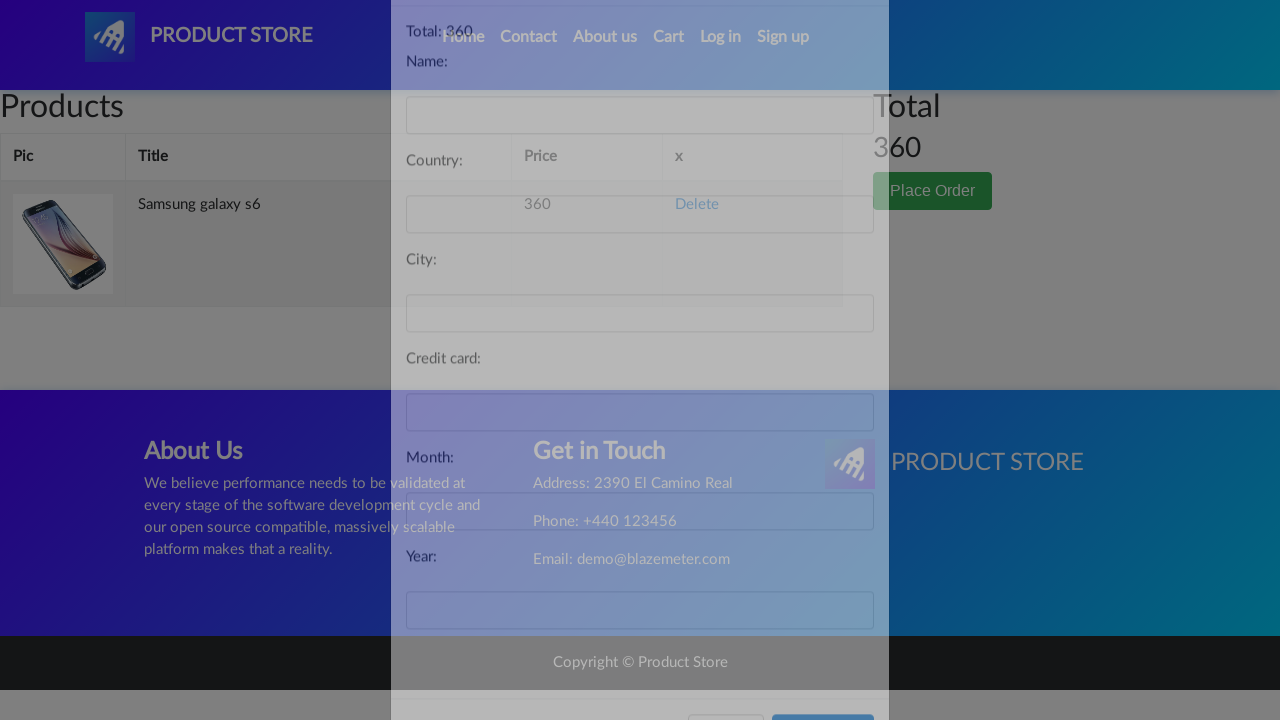

Modal closed successfully
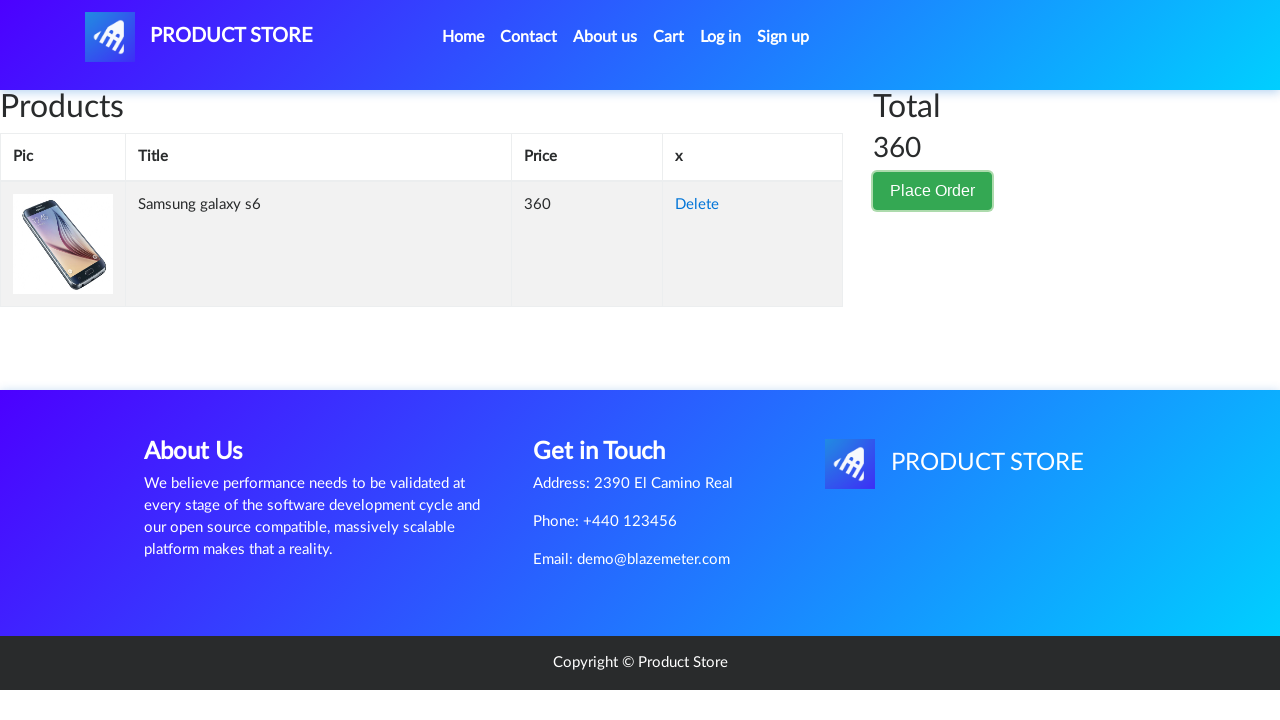

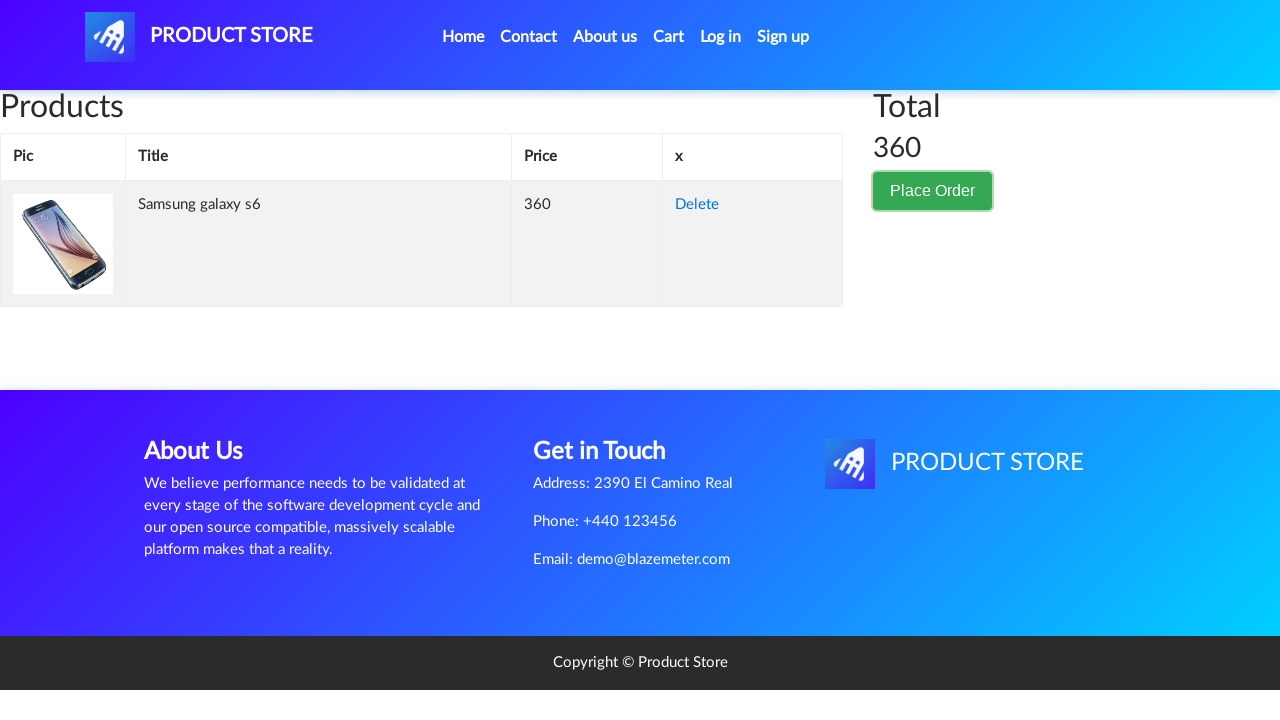